Tests a selectable UI component by clicking on all 6 list items in a selectable widget on a demo blog page.

Starting URL: http://only-testing-blog.blogspot.com/2014/09/selectable.html

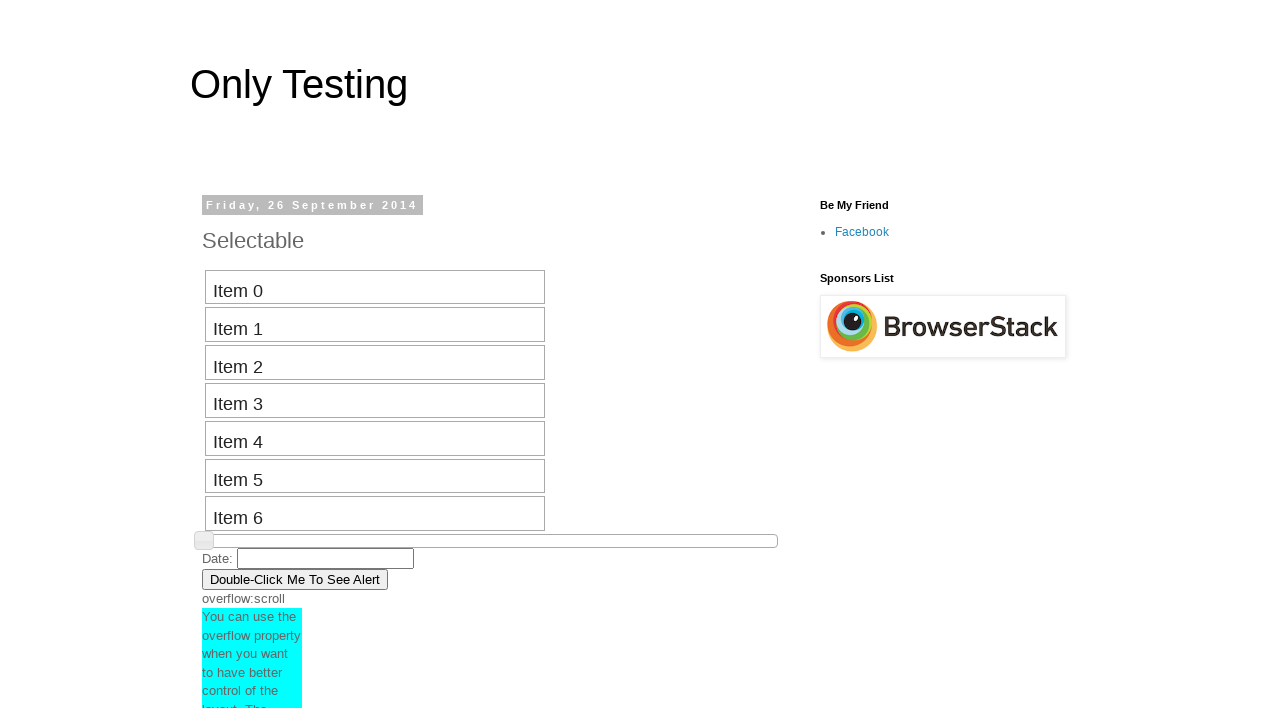

Clicked on first selectable list item at (375, 287) on xpath=//*[@id='selectable']/li[1]
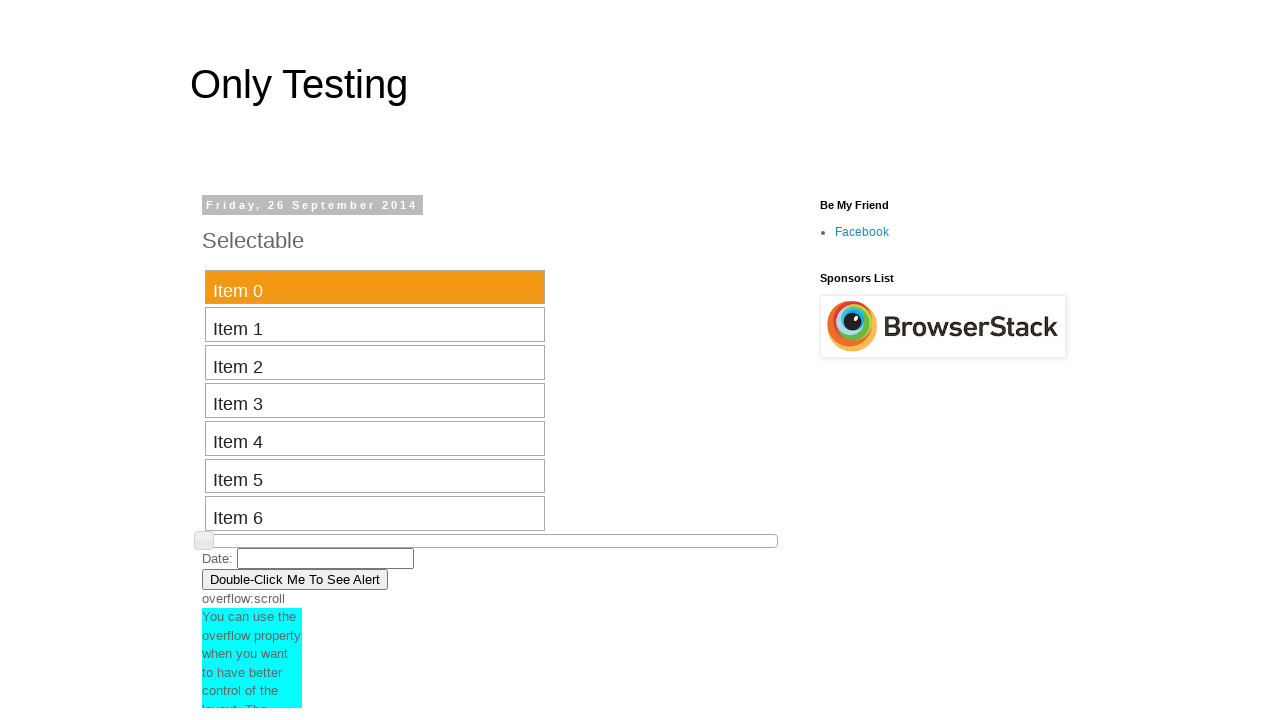

Clicked on second selectable list item at (375, 325) on xpath=//*[@id='selectable']/li[2]
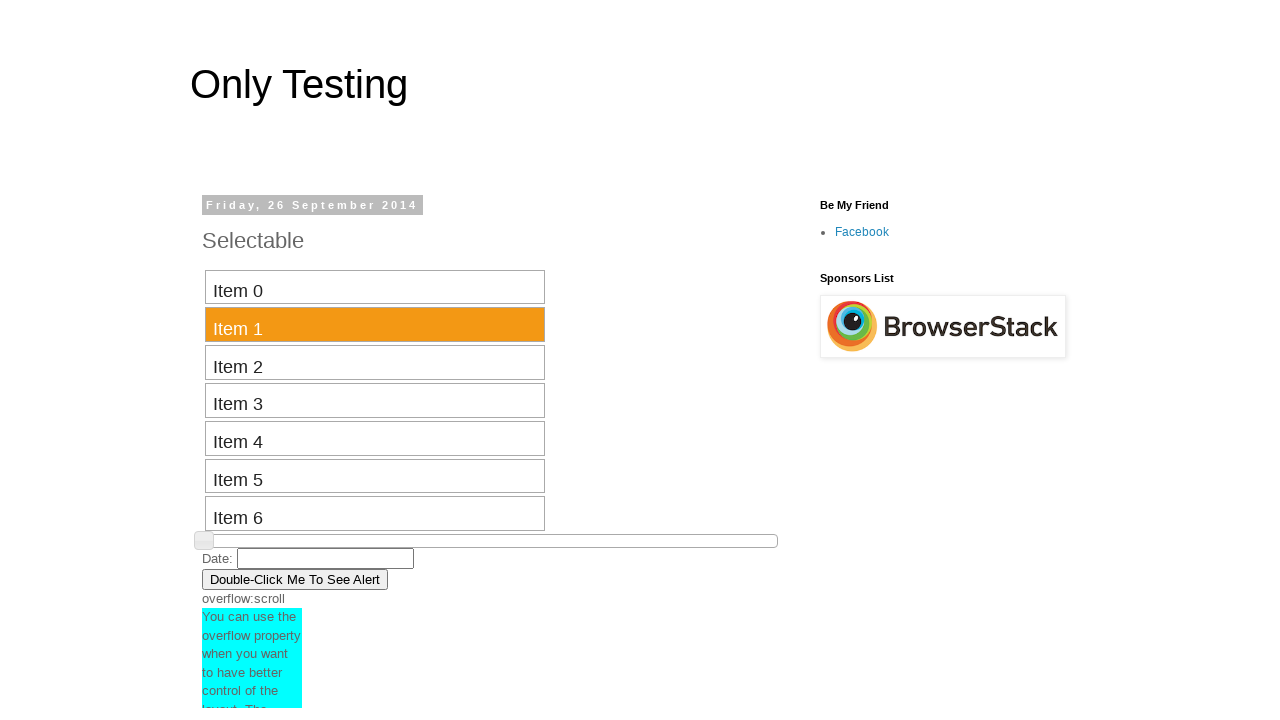

Clicked on third selectable list item at (375, 363) on xpath=//*[@id='selectable']/li[3]
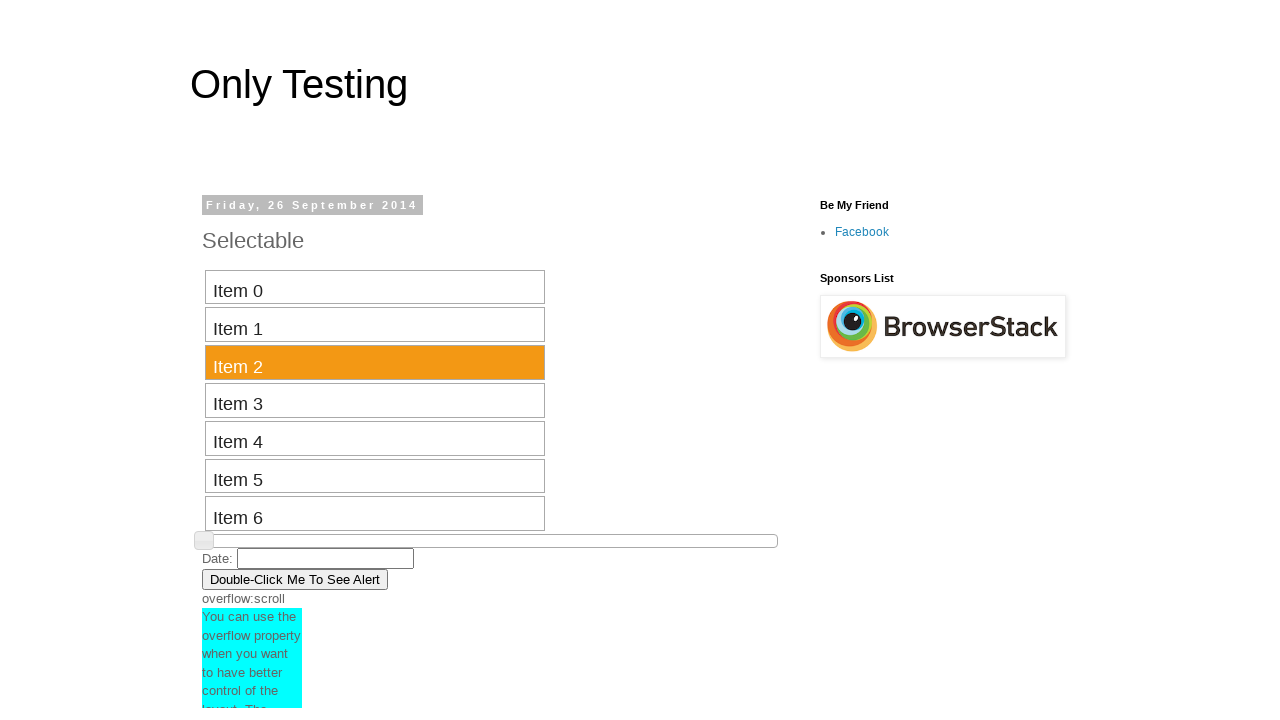

Clicked on fourth selectable list item at (375, 400) on xpath=//*[@id='selectable']/li[4]
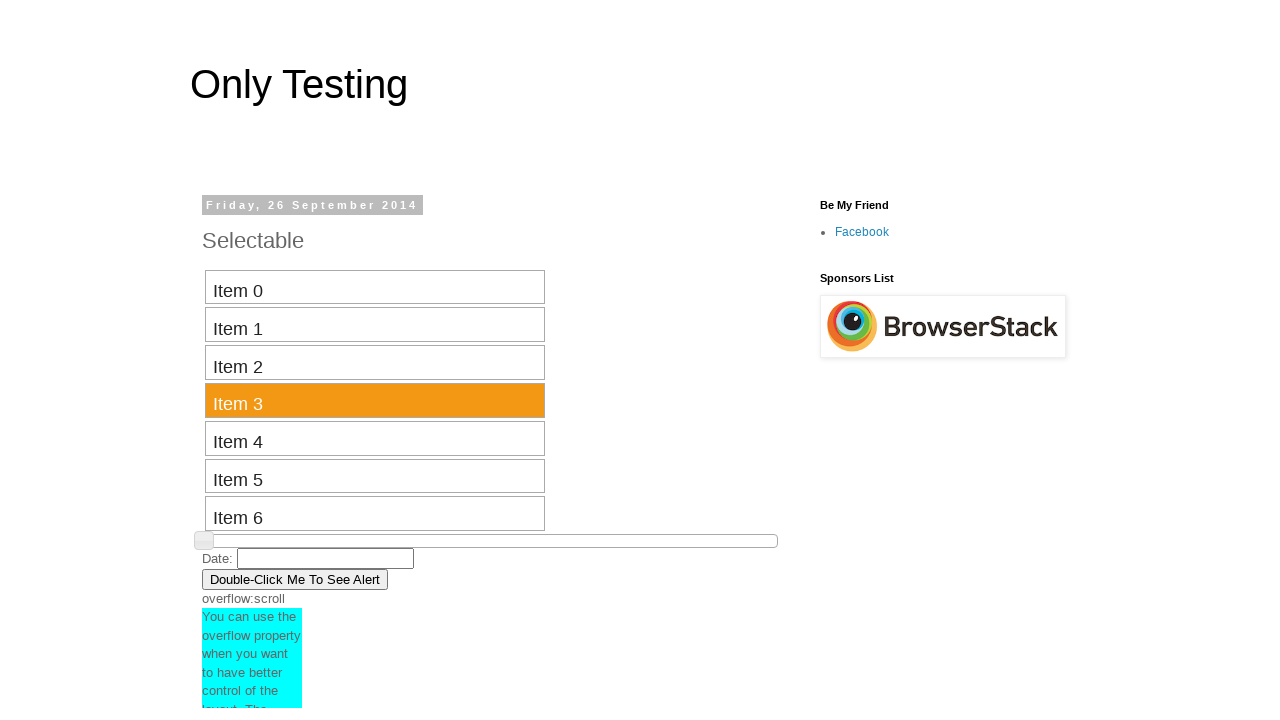

Clicked on fifth selectable list item at (375, 438) on xpath=//*[@id='selectable']/li[5]
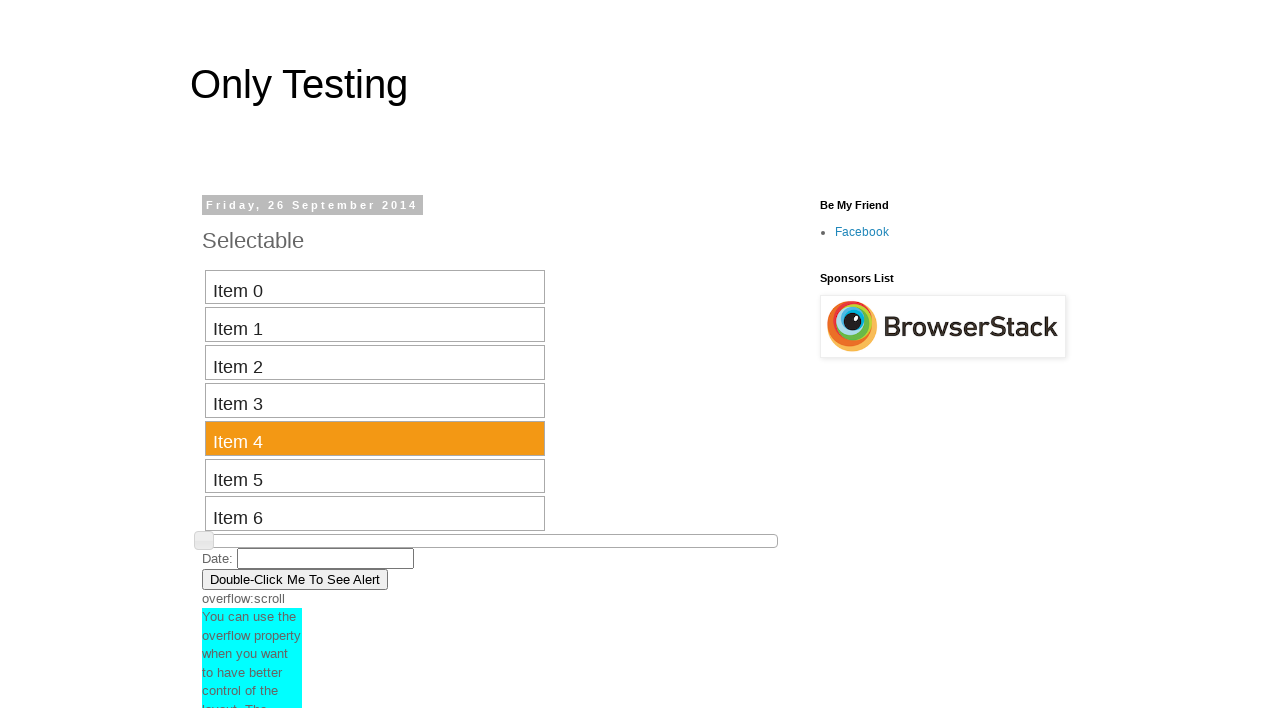

Clicked on sixth selectable list item at (375, 476) on xpath=//*[@id='selectable']/li[6]
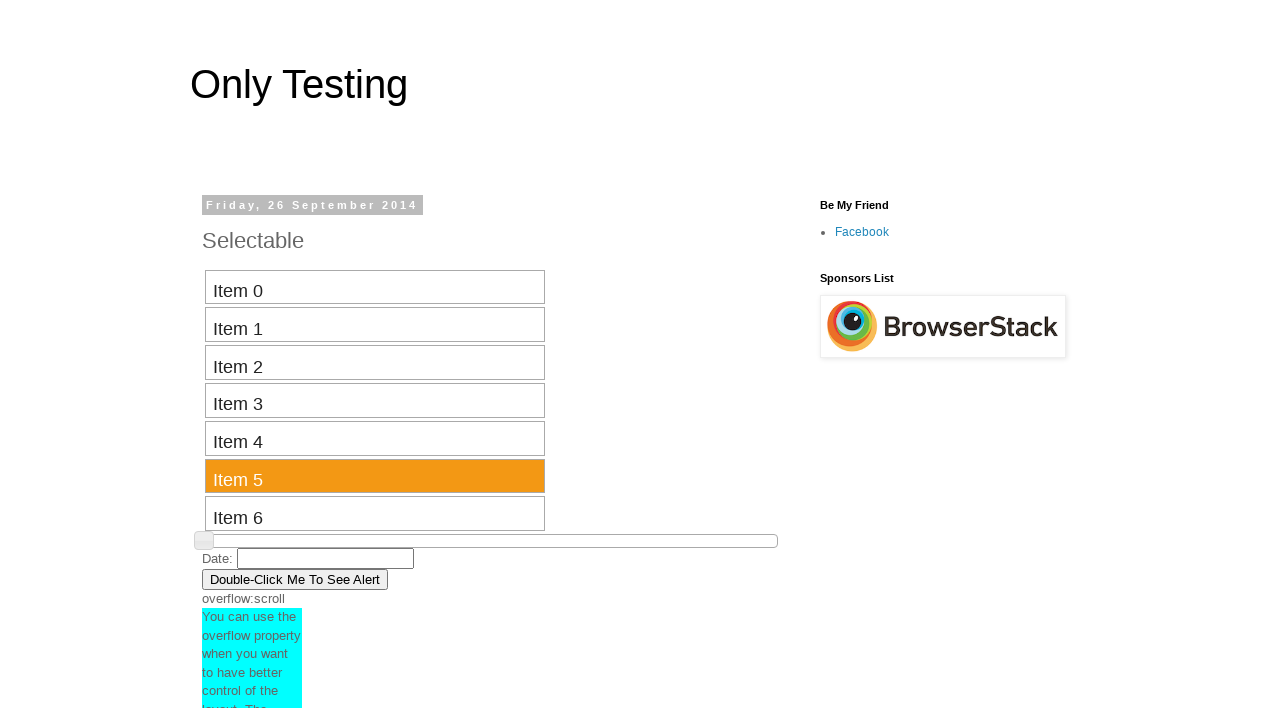

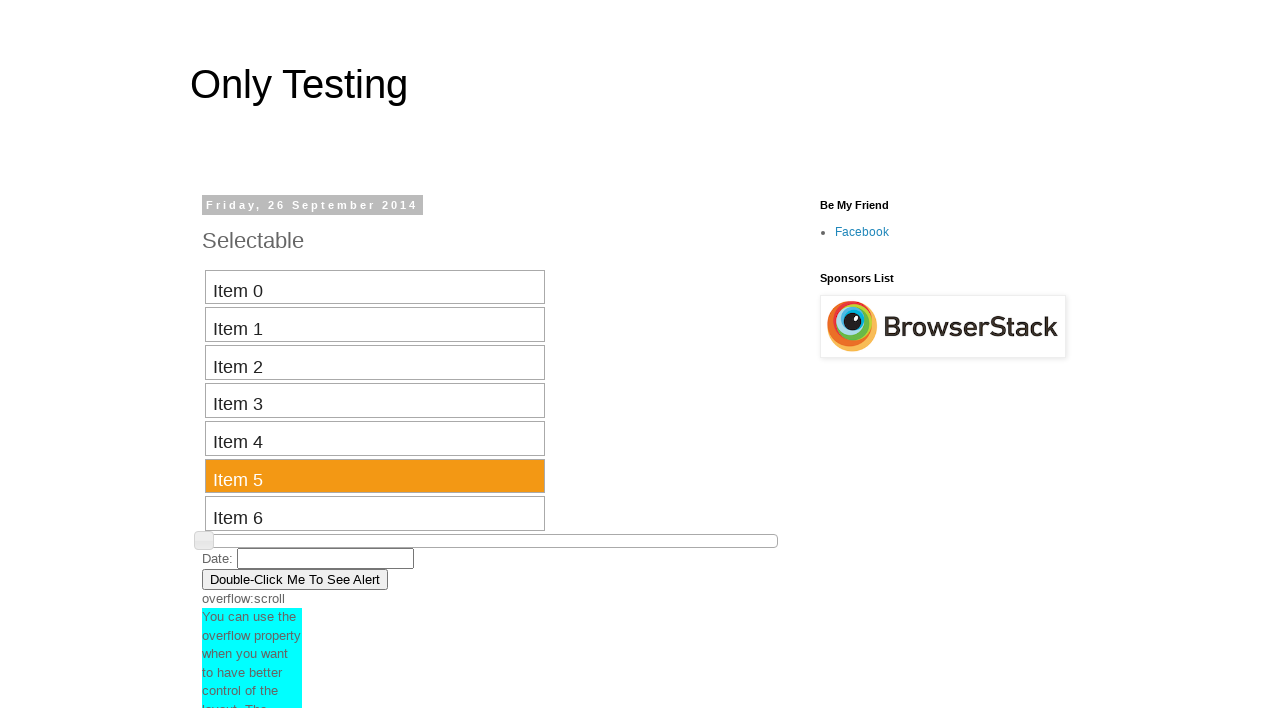